Tests alert handling by clicking a button that triggers a simple alert and accepting it

Starting URL: https://testautomationpractice.blogspot.com/

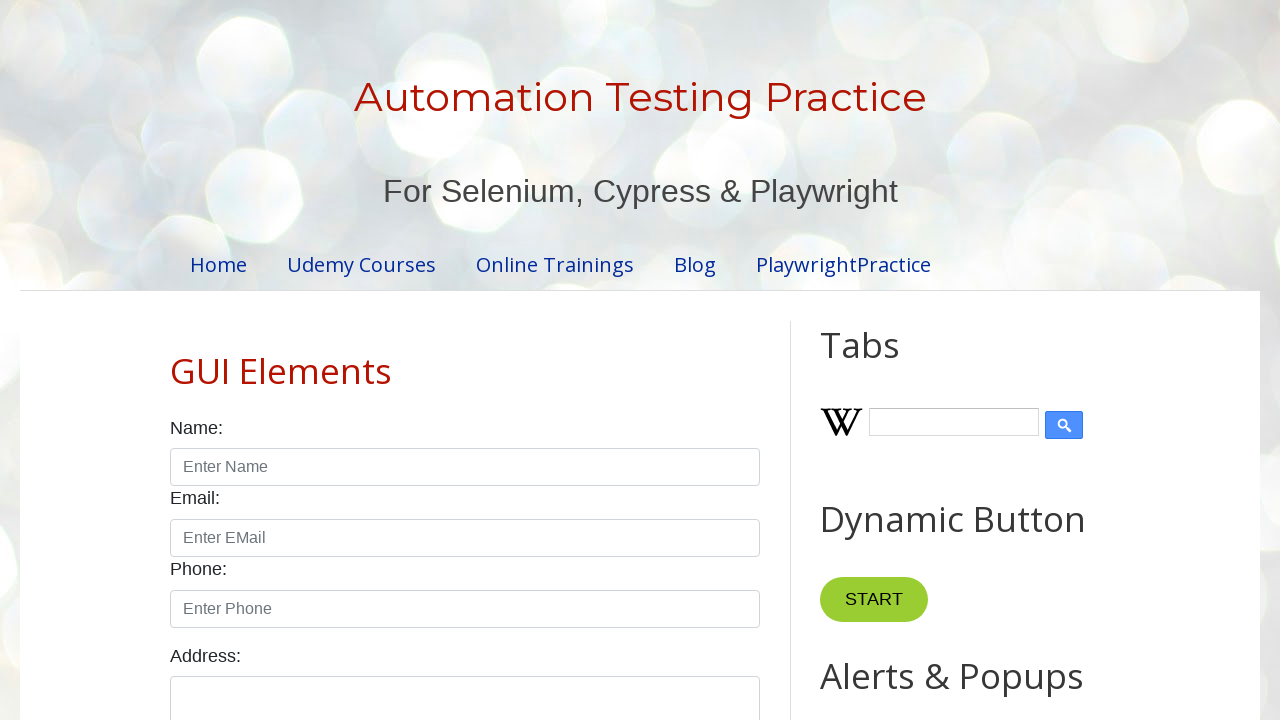

Clicked button to trigger simple alert at (888, 361) on xpath=//*[text() = 'Simple Alert']
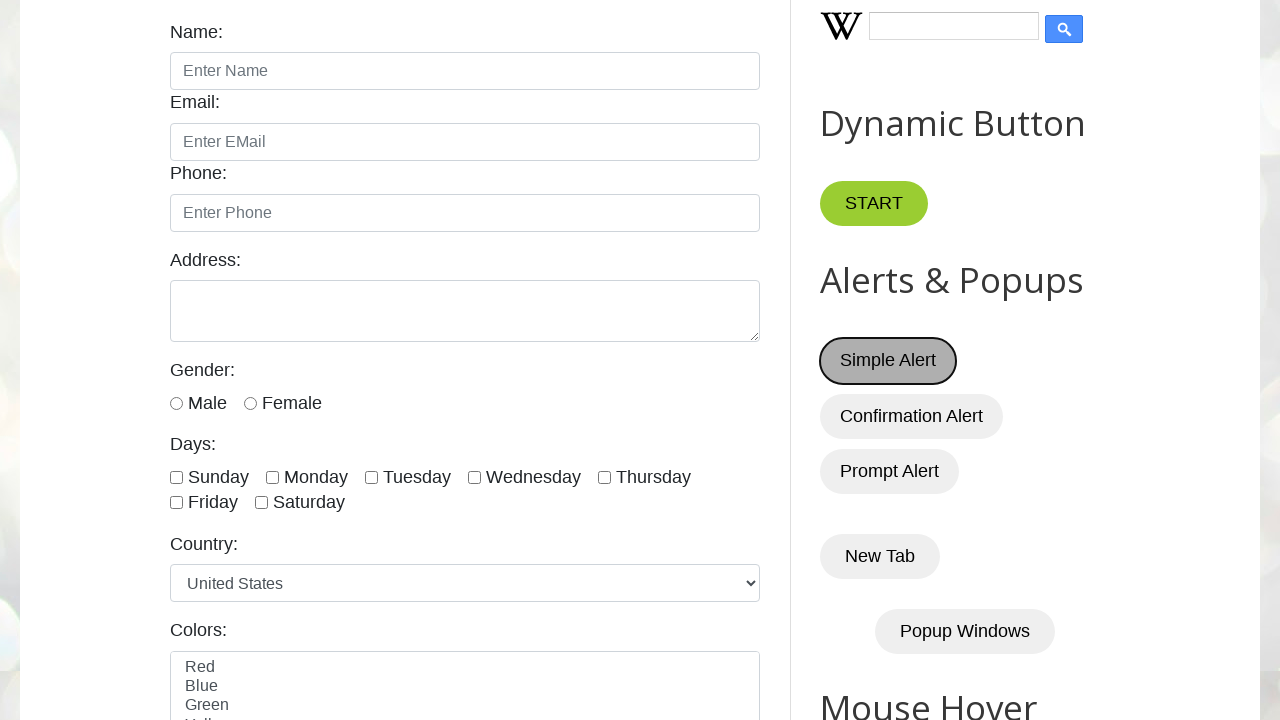

Alert dialog accepted
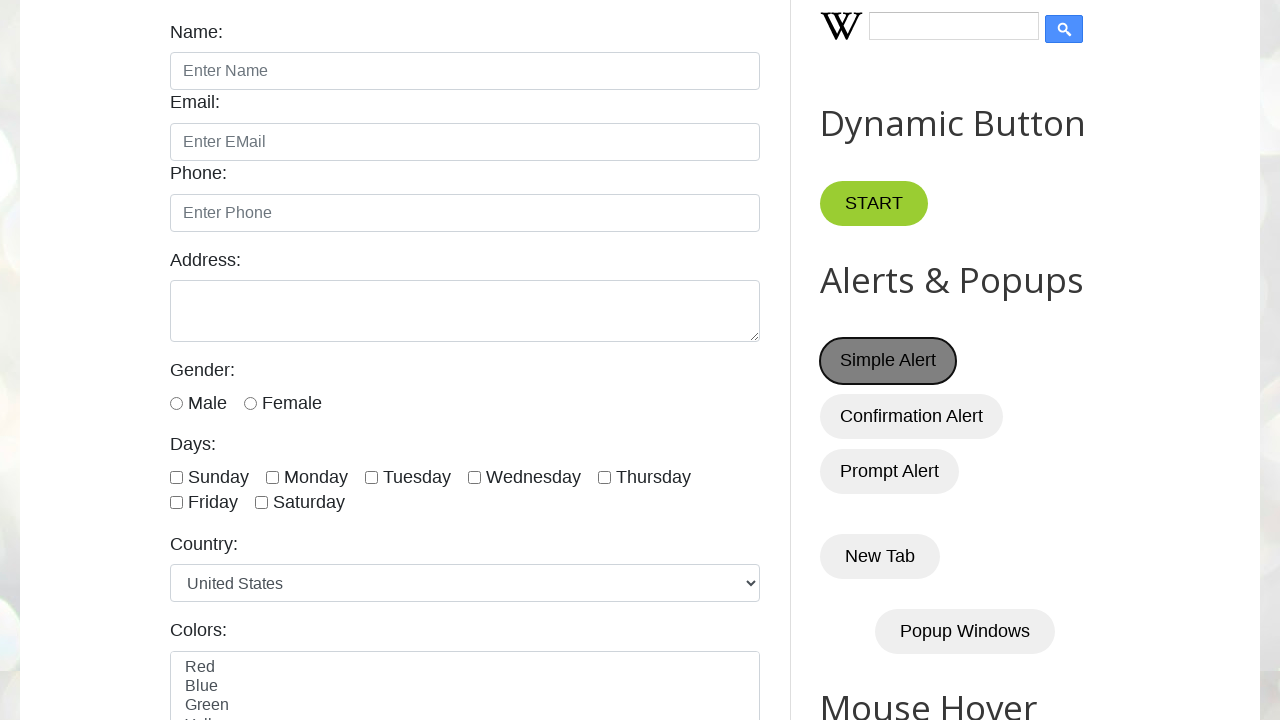

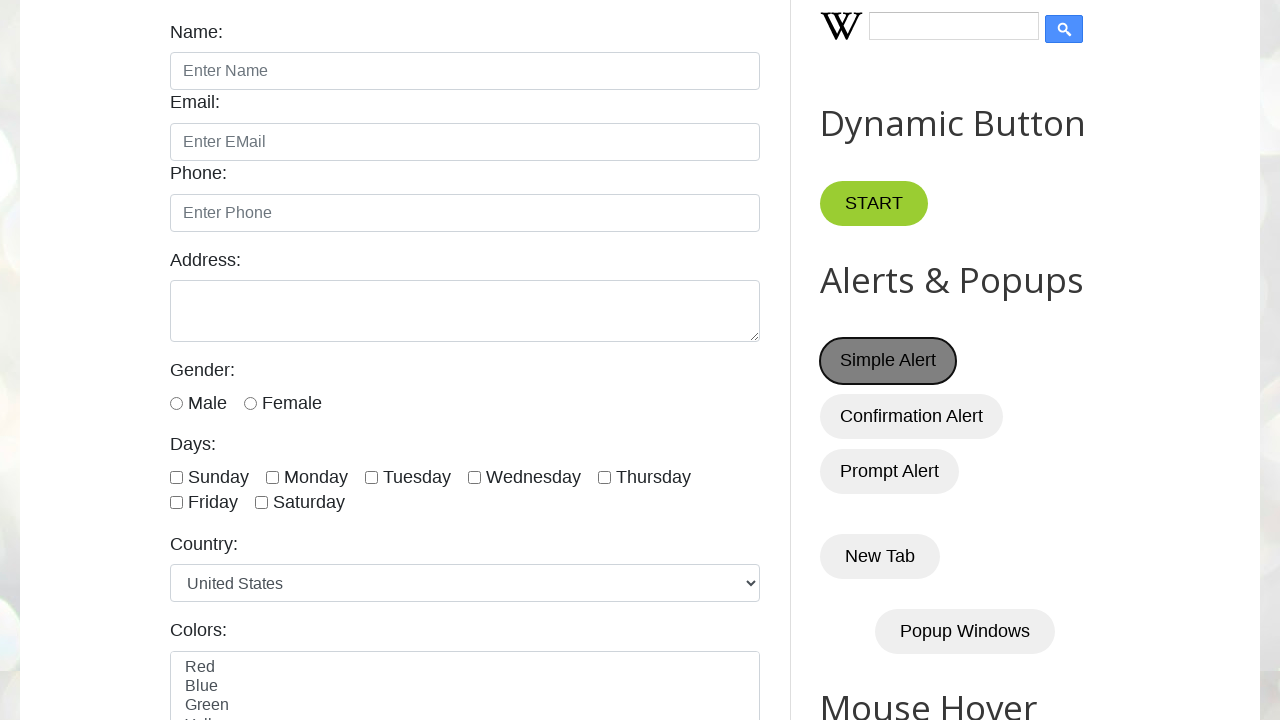